Tests an e-commerce checkout flow by adding multiple products to cart, proceeding through checkout, selecting country, agreeing to terms, and completing the order

Starting URL: https://rahulshettyacademy.com/seleniumPractise/

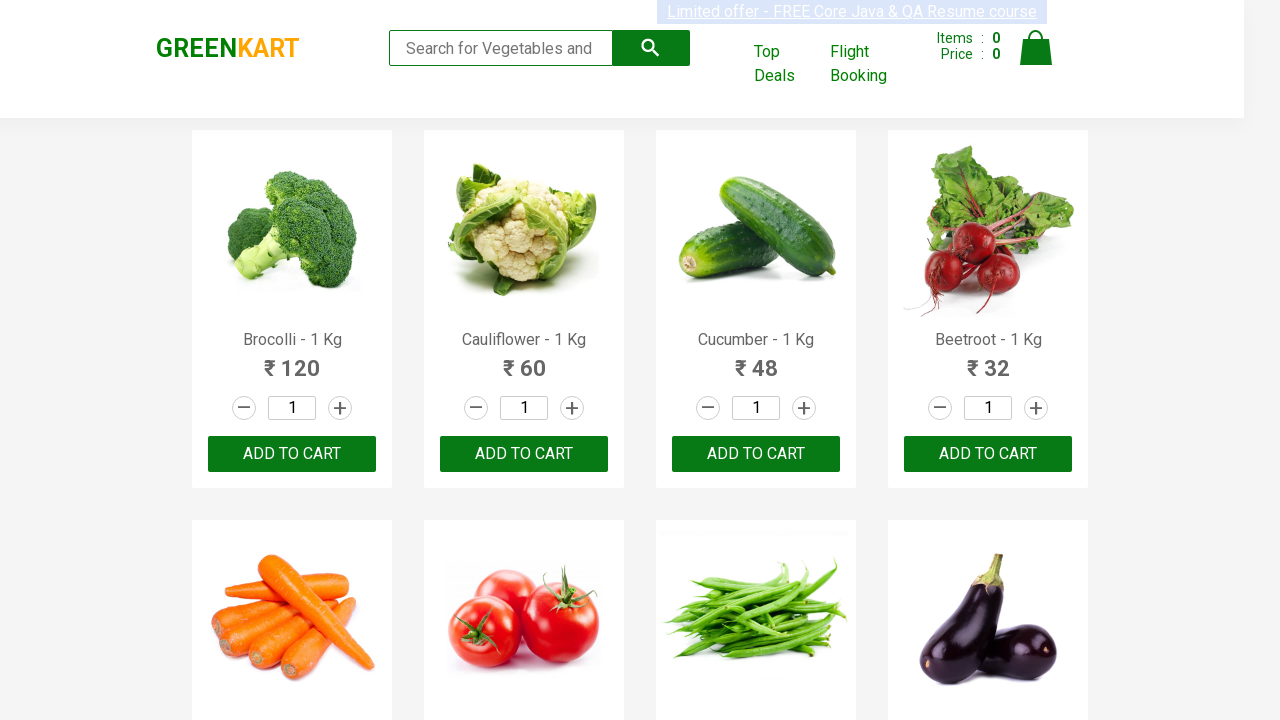

Waited for product list to load
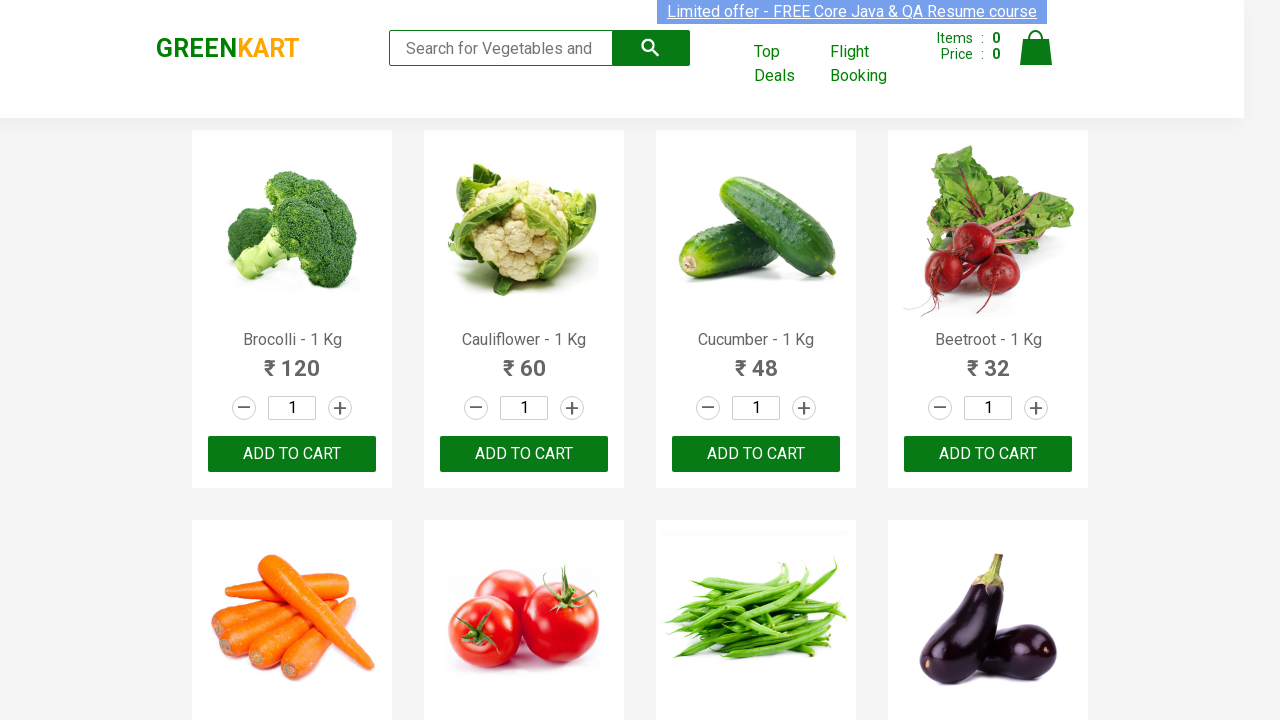

Retrieved all product names from the page
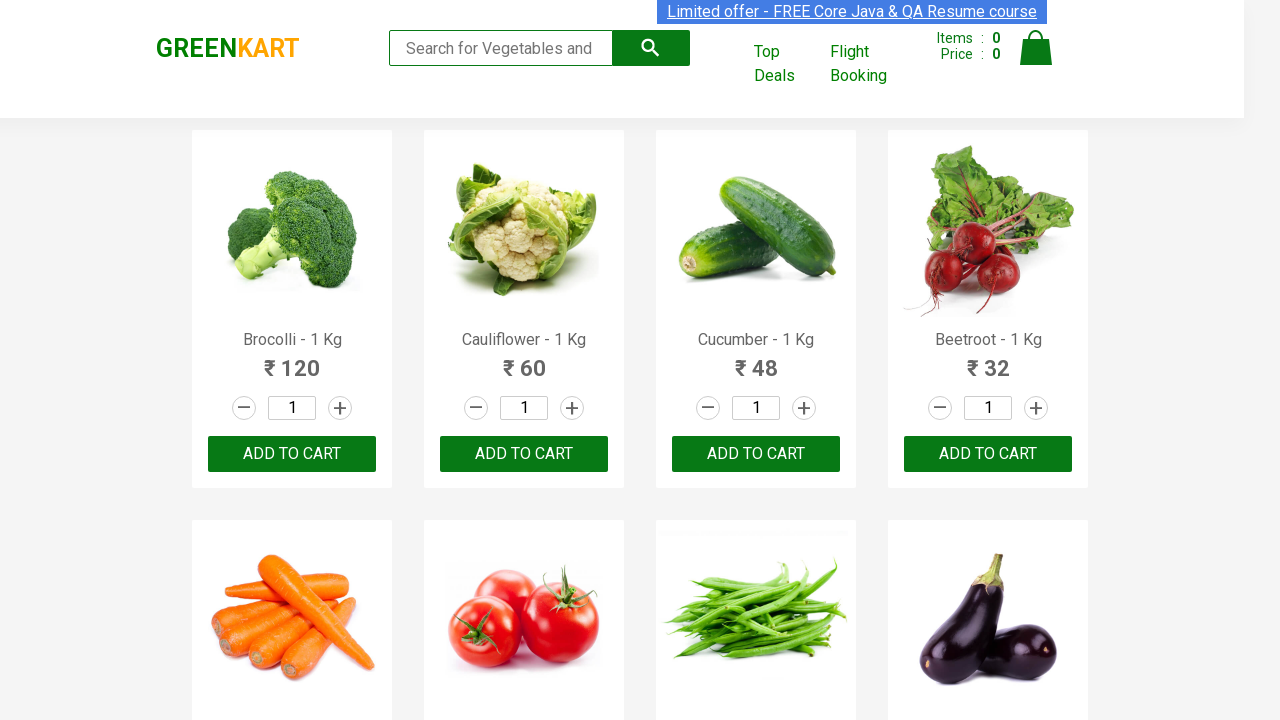

Located all 'ADD TO CART' buttons
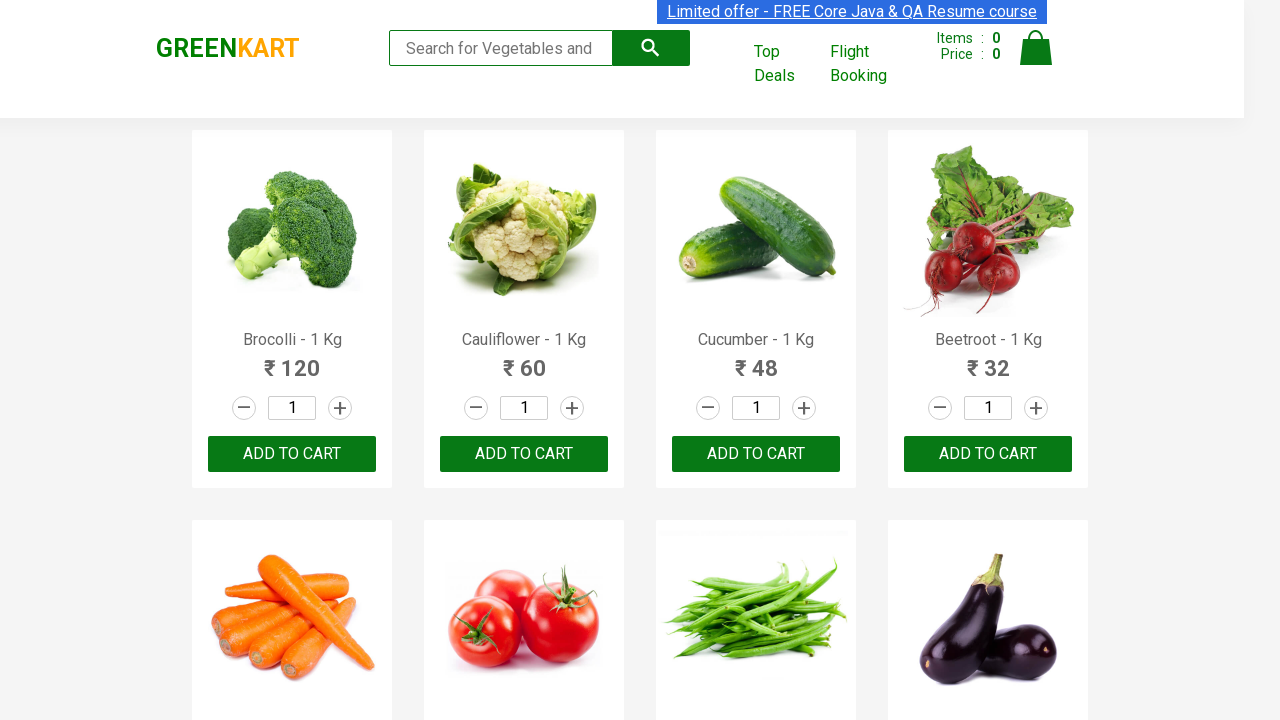

Added 'Brocolli - 1 Kg' to cart at (292, 454) on button:text('ADD TO CART') >> nth=0
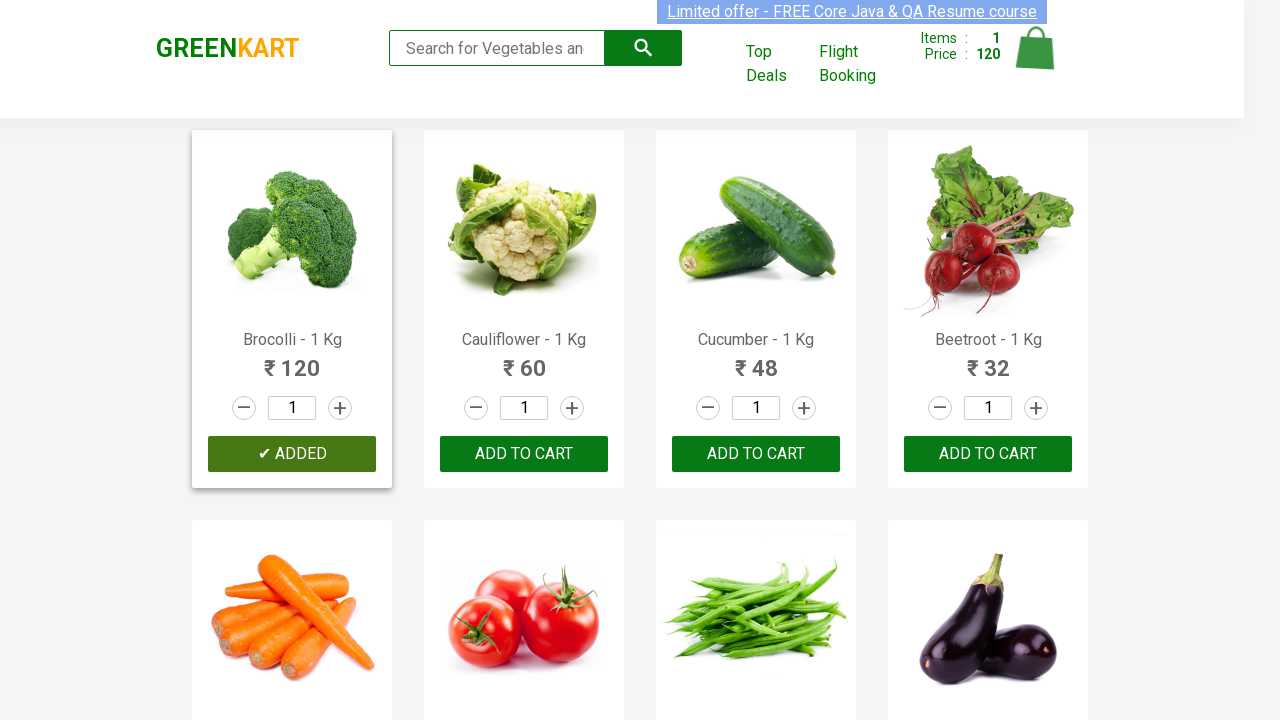

Added 'Tomato - 1 Kg' to cart at (756, 360) on button:text('ADD TO CART') >> nth=5
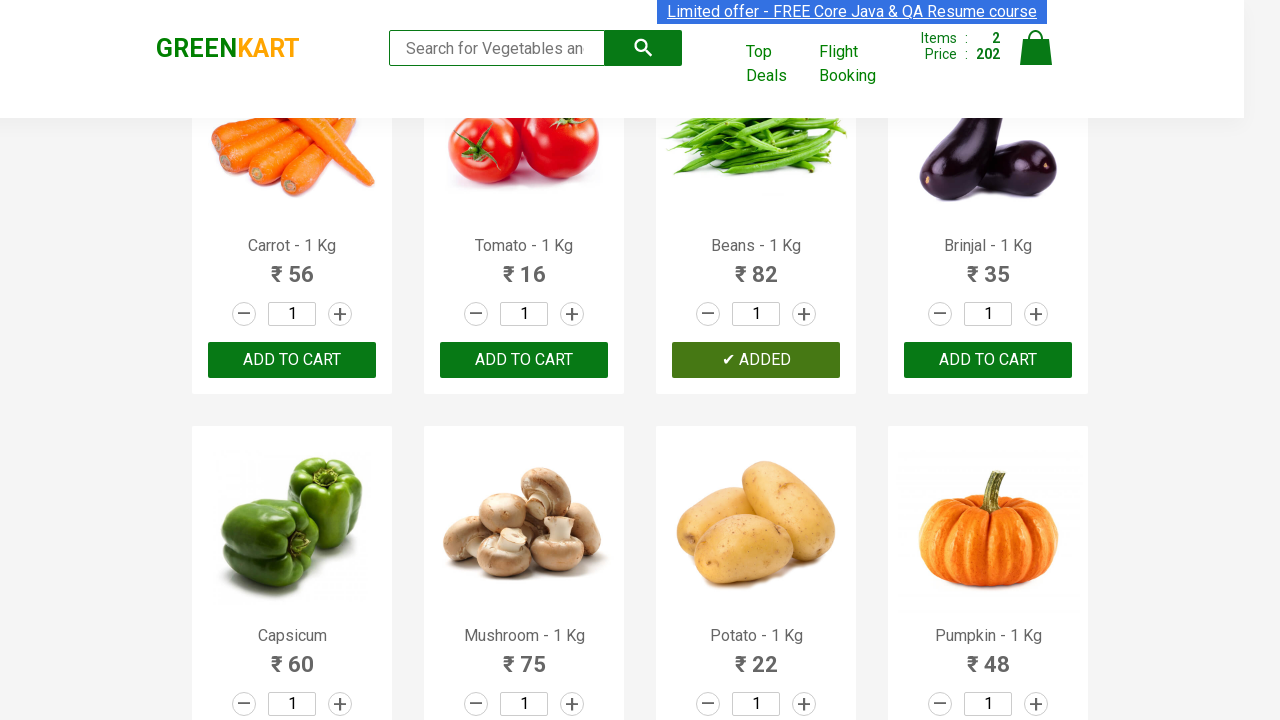

Added 'Mushroom - 1 Kg' to cart at (988, 360) on button:text('ADD TO CART') >> nth=9
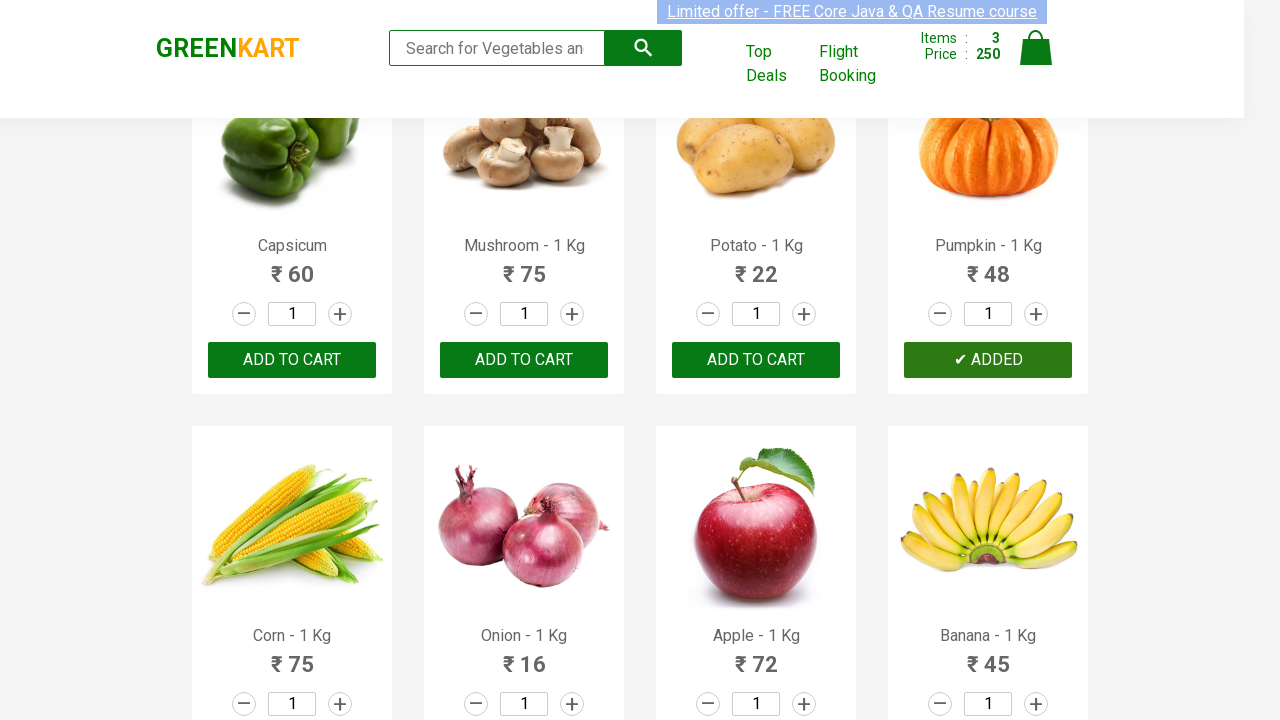

Added 'Walnuts - 1/4 Kg' to cart at (524, 569) on button:text('ADD TO CART') >> nth=29
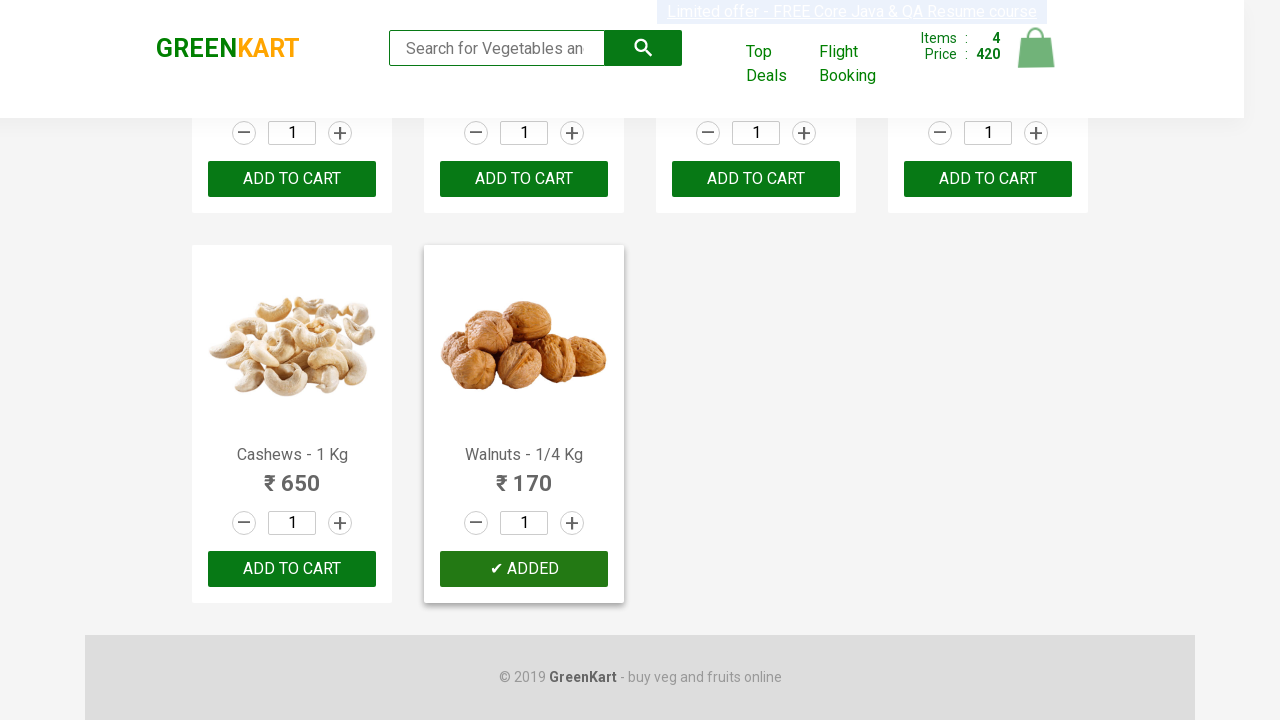

Clicked on cart icon at (1036, 48) on img[alt='Cart']
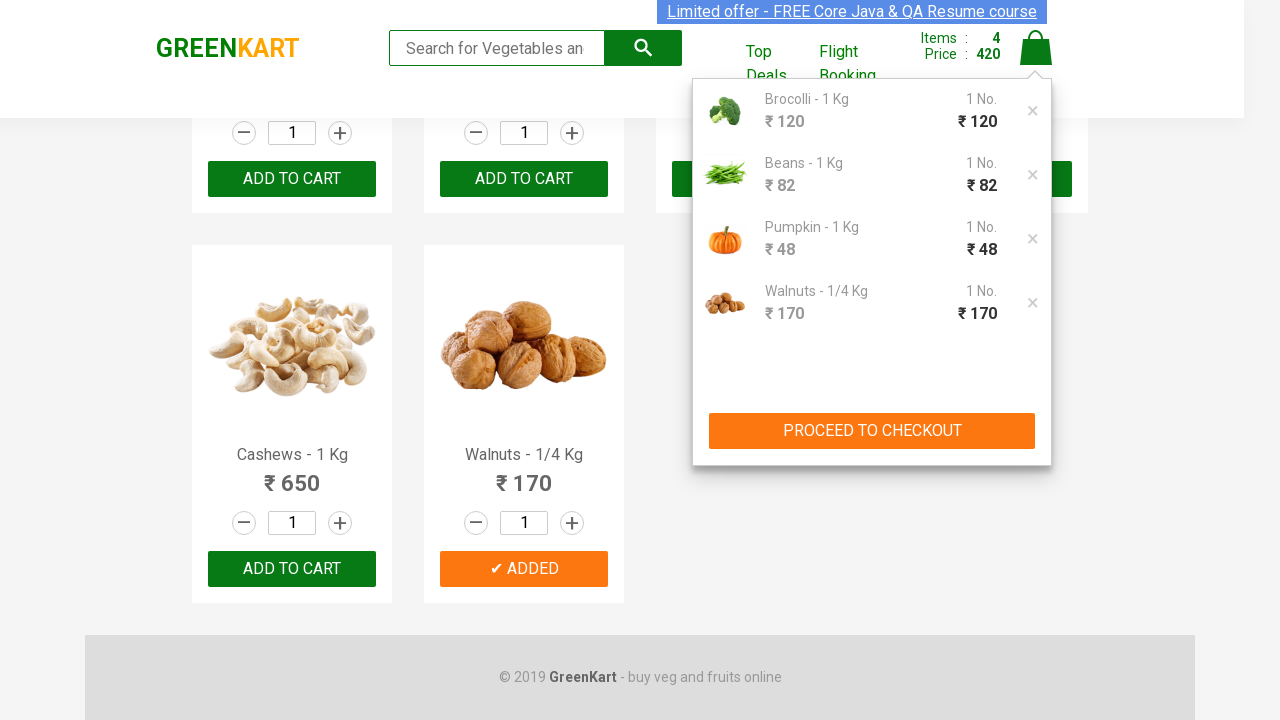

Clicked 'PROCEED TO CHECKOUT' button at (872, 431) on button:text('PROCEED TO CHECKOUT')
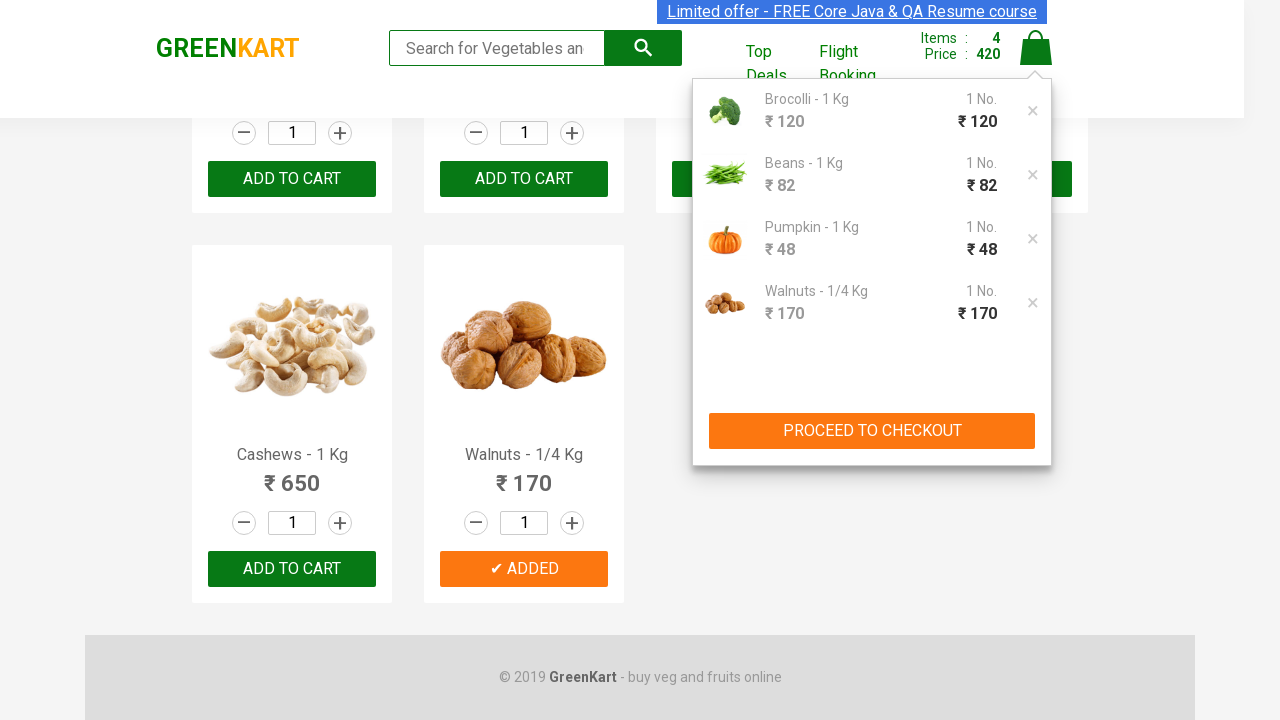

Waited for 'Place Order' button to appear
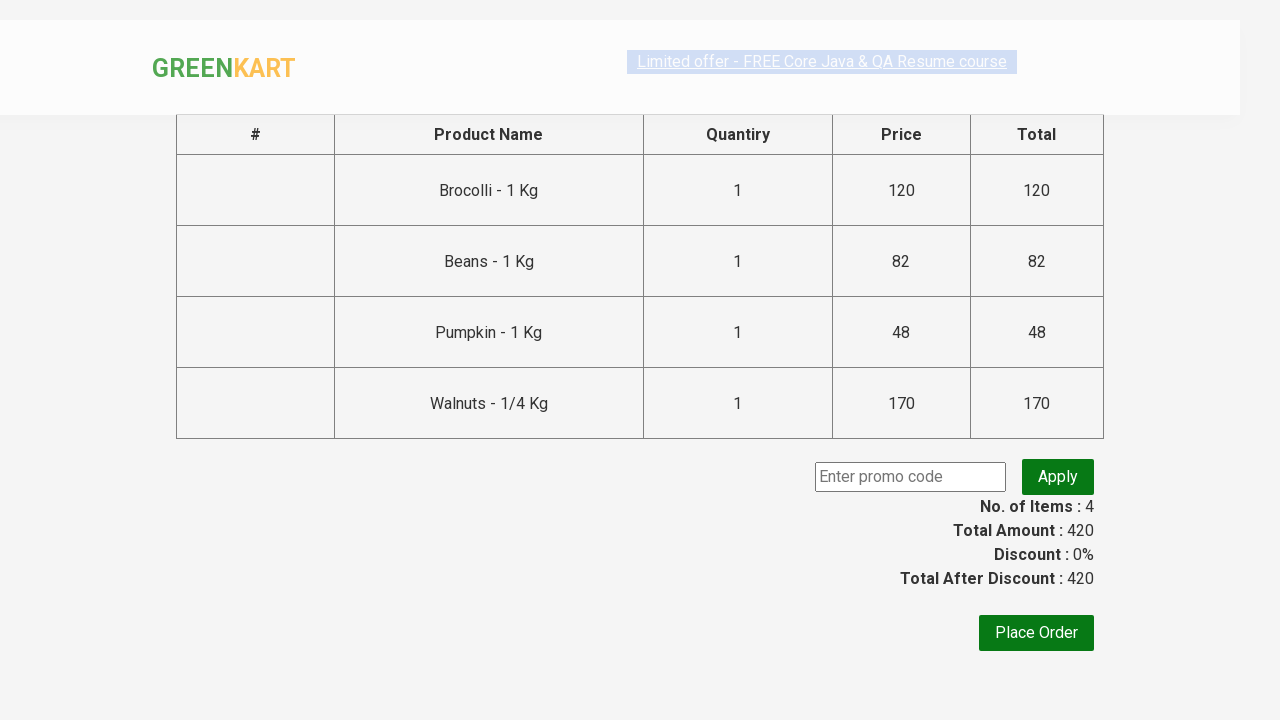

Clicked 'Place Order' button at (1036, 633) on button:text('Place Order')
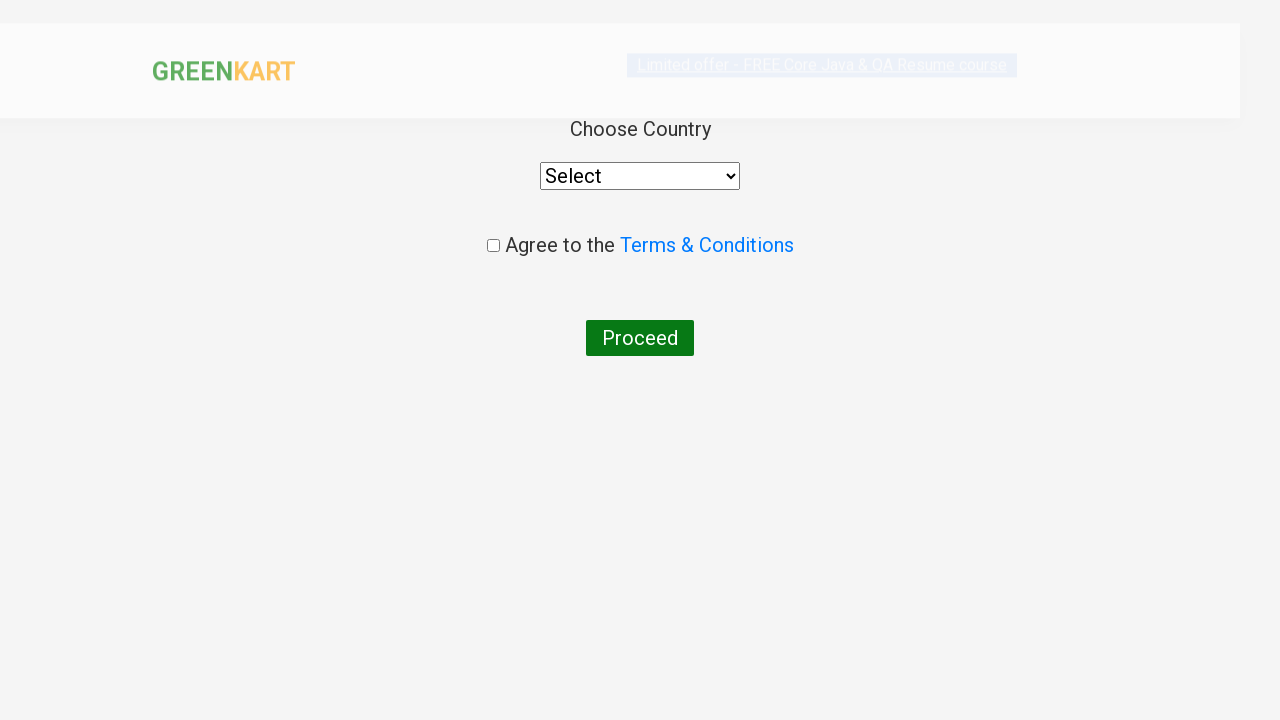

Selected 'United States' from country dropdown on div.wrapperTwo select
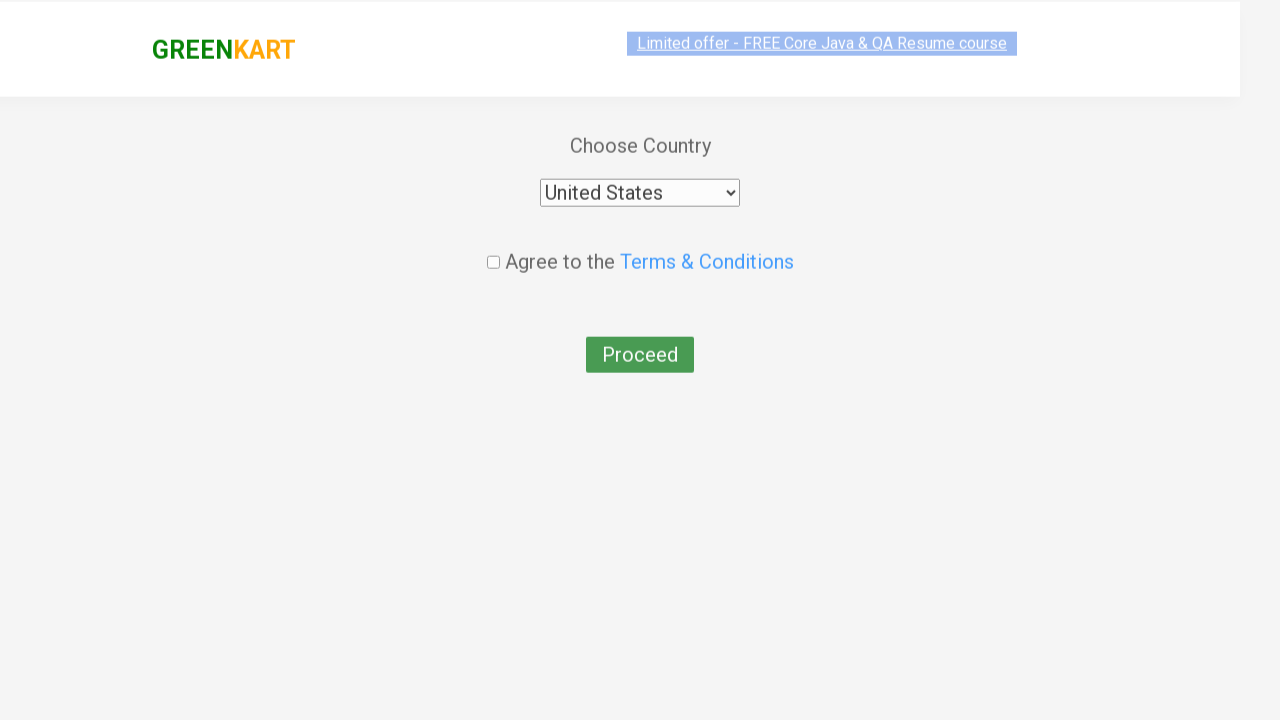

Checked the terms and conditions checkbox at (493, 246) on input[type='checkbox']
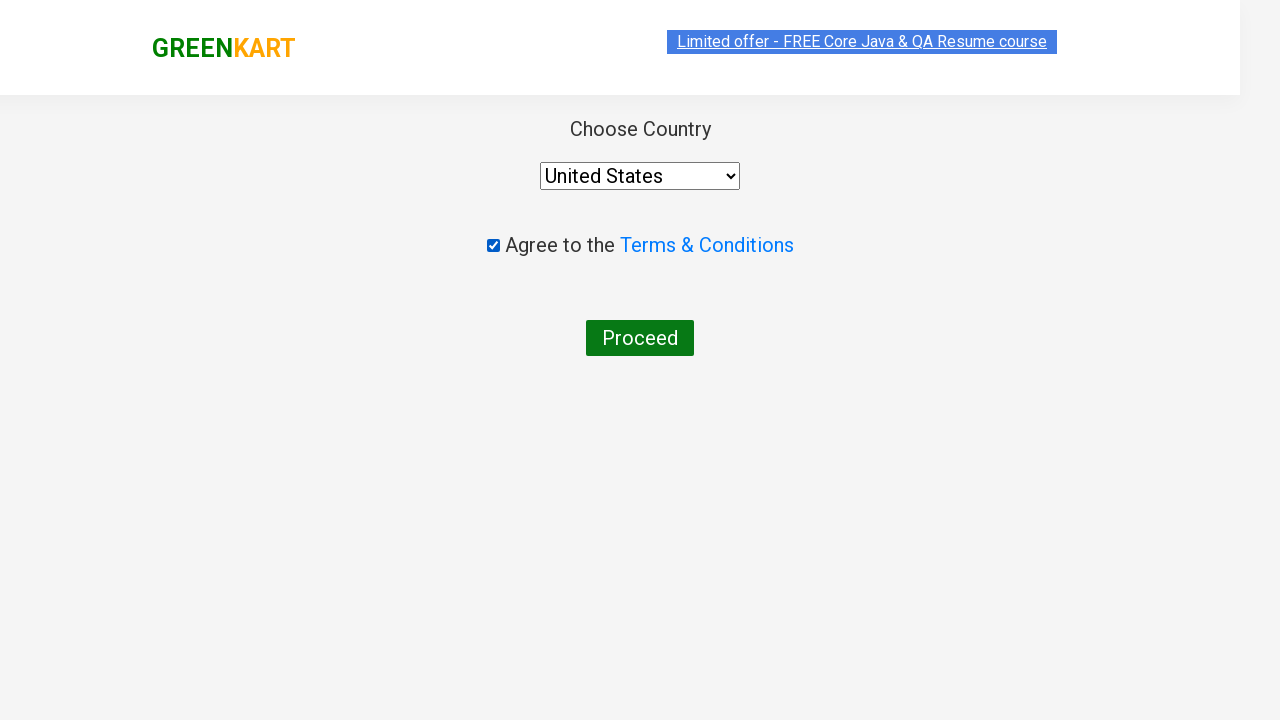

Clicked 'Proceed' button to complete order at (640, 338) on button:text('Proceed')
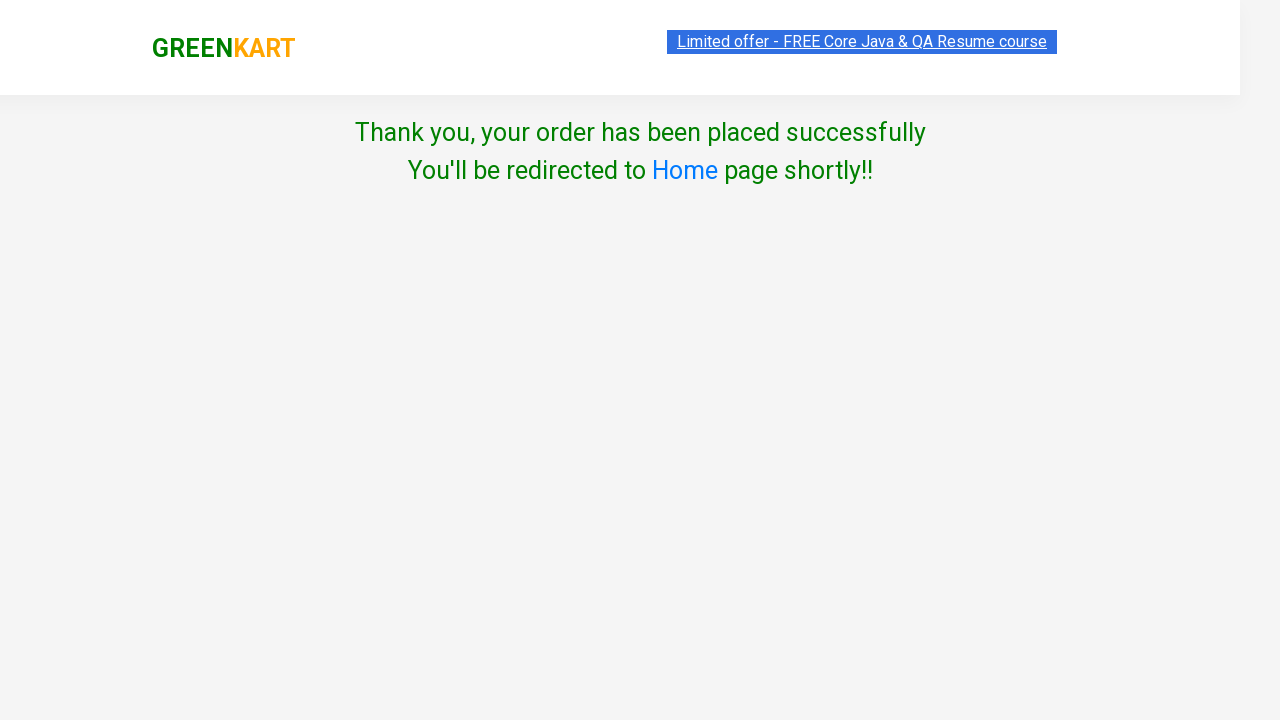

Order completion confirmation message appeared
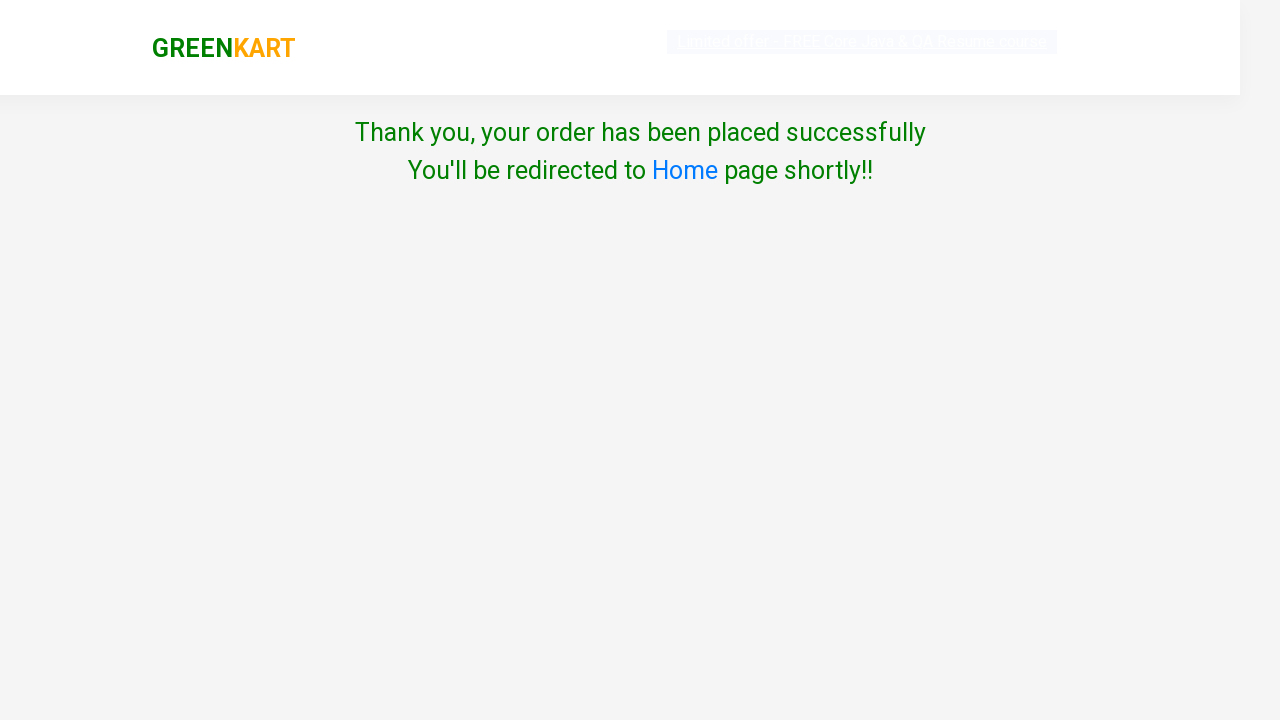

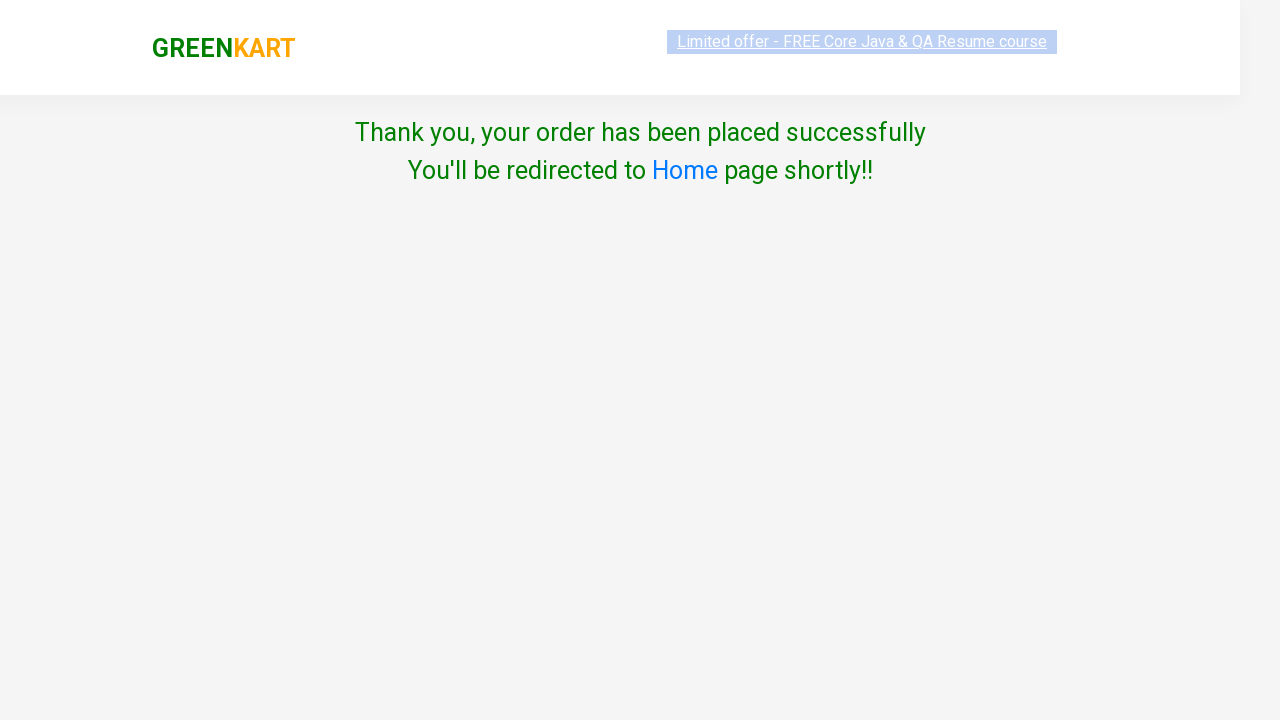